Tests the shopping cart by adding two products (Purple Duck and Green Duck) and verifying the total price is $20.00

Starting URL: http://litecart.stqa.ru/index.php/en/

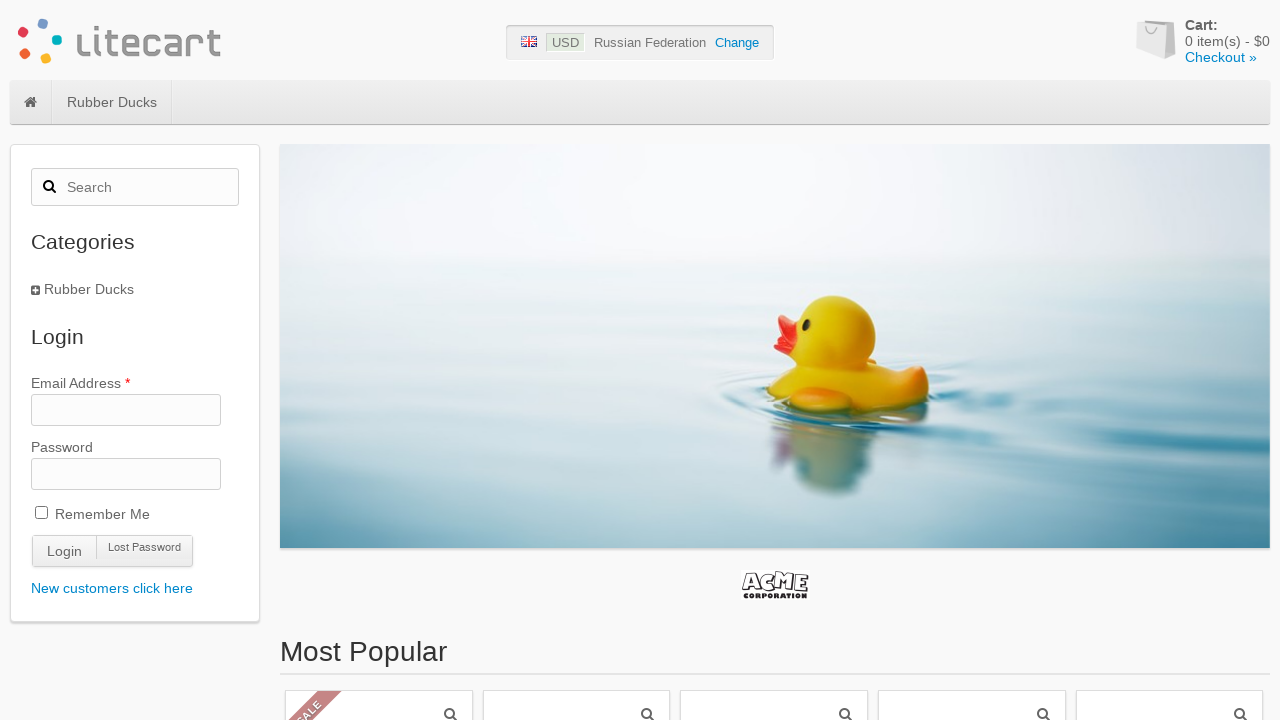

Clicked on Purple Duck product link at (1169, 600) on #box-most-popular .link[title="Purple Duck"]
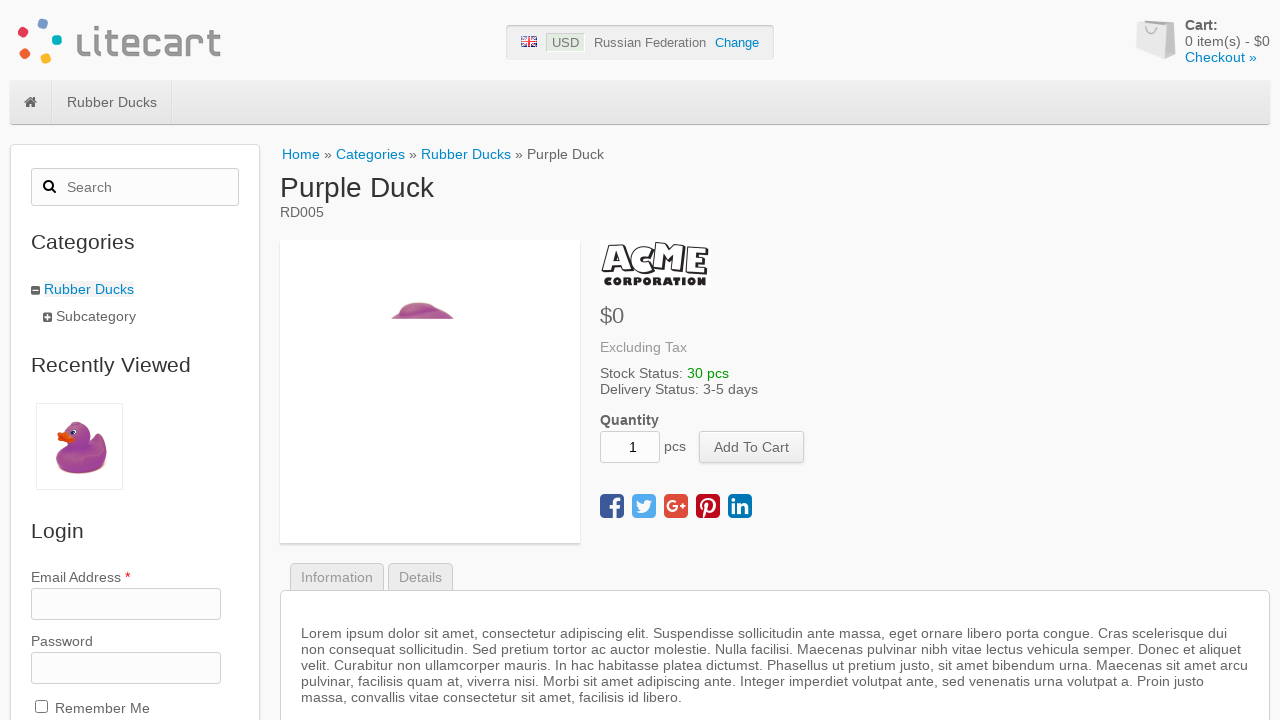

Clicked add to cart button for Purple Duck at (752, 447) on [name=add_cart_product]
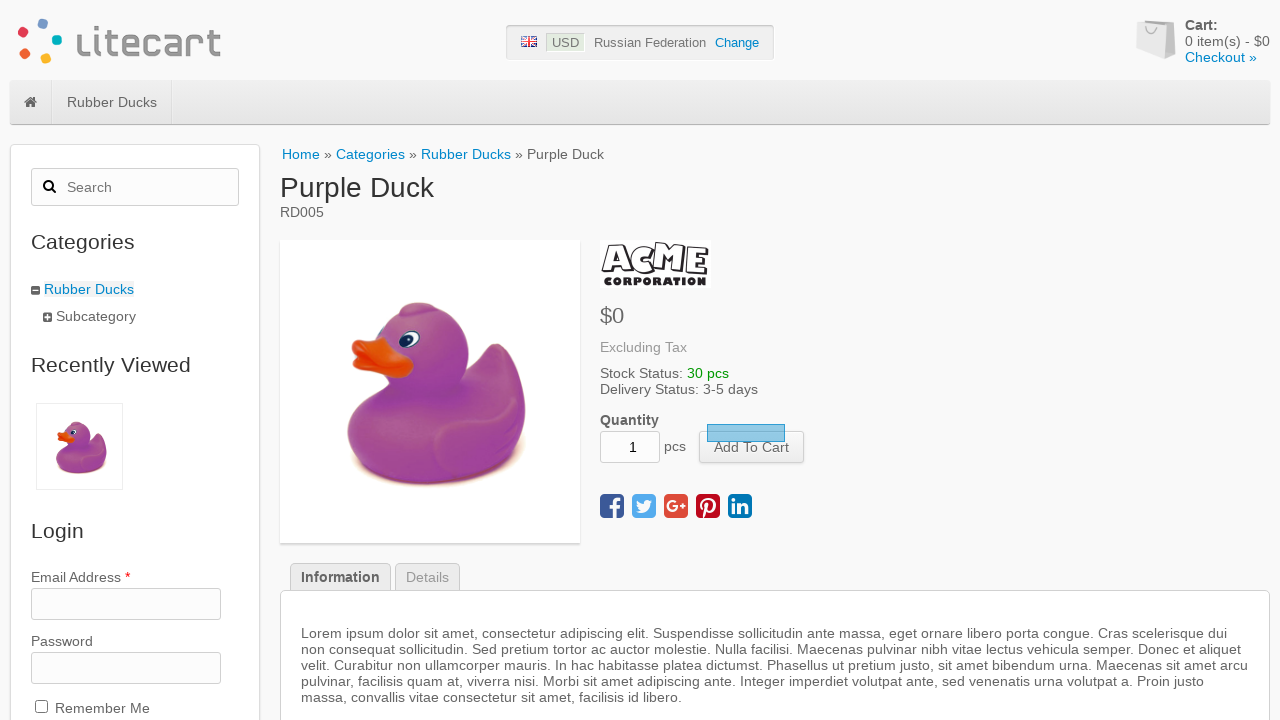

Verified cart quantity is 1
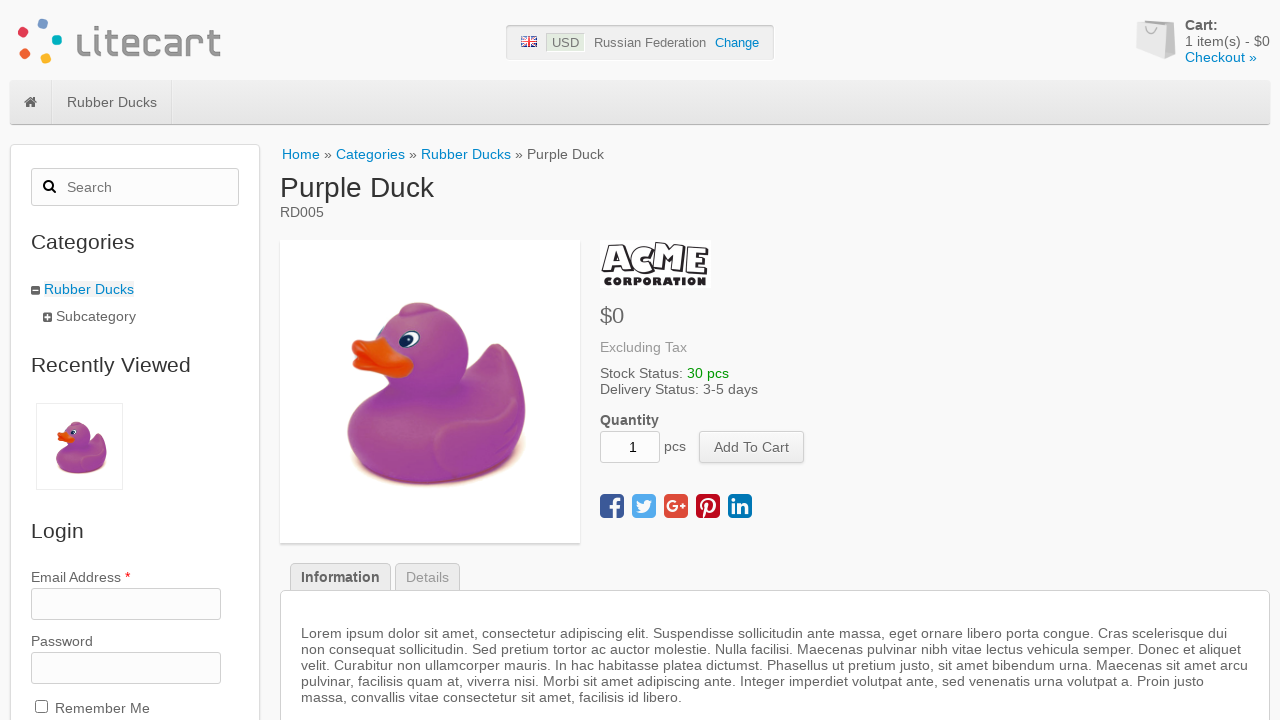

Clicked Home link in breadcrumbs at (301, 154) on xpath=//*[@id="page"]//*[@id="breadcrumbs"]/ul/li/a[contains(text(),"Home")]
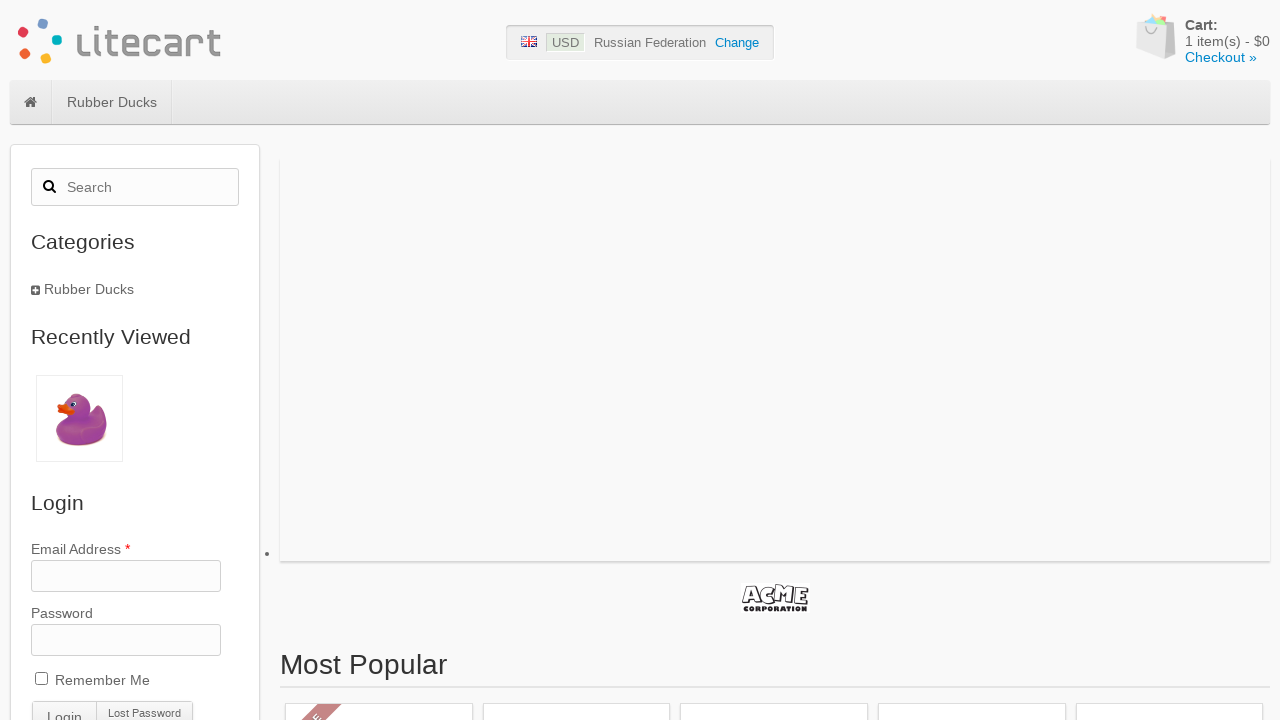

Clicked on Green Duck product link at (774, 600) on #box-most-popular .link[title="Green Duck"]
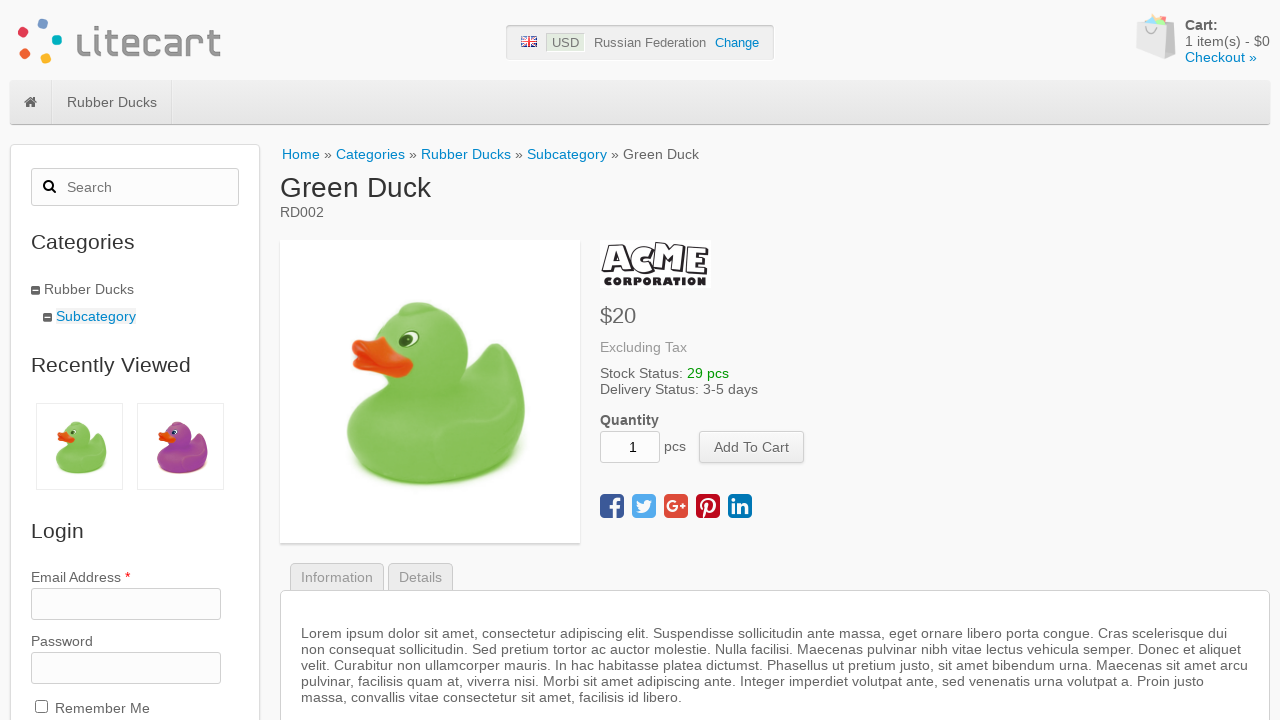

Clicked add to cart button for Green Duck at (752, 447) on [name=add_cart_product]
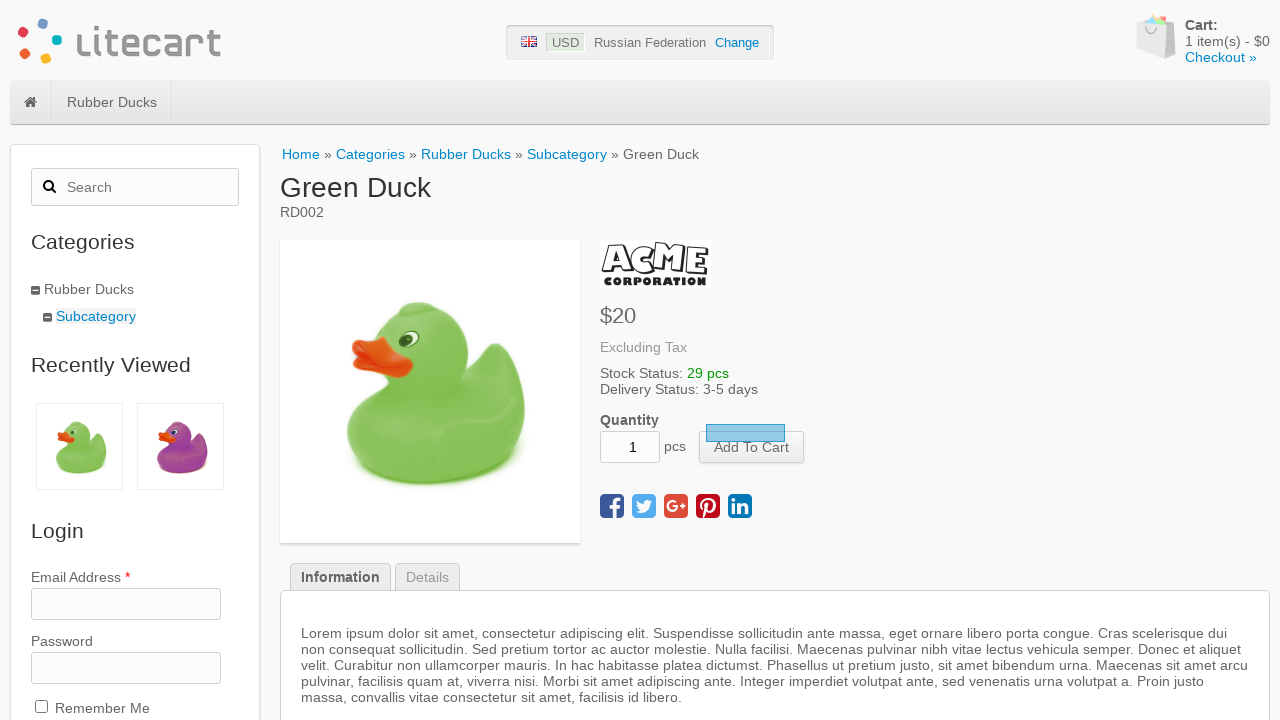

Verified cart quantity is 2
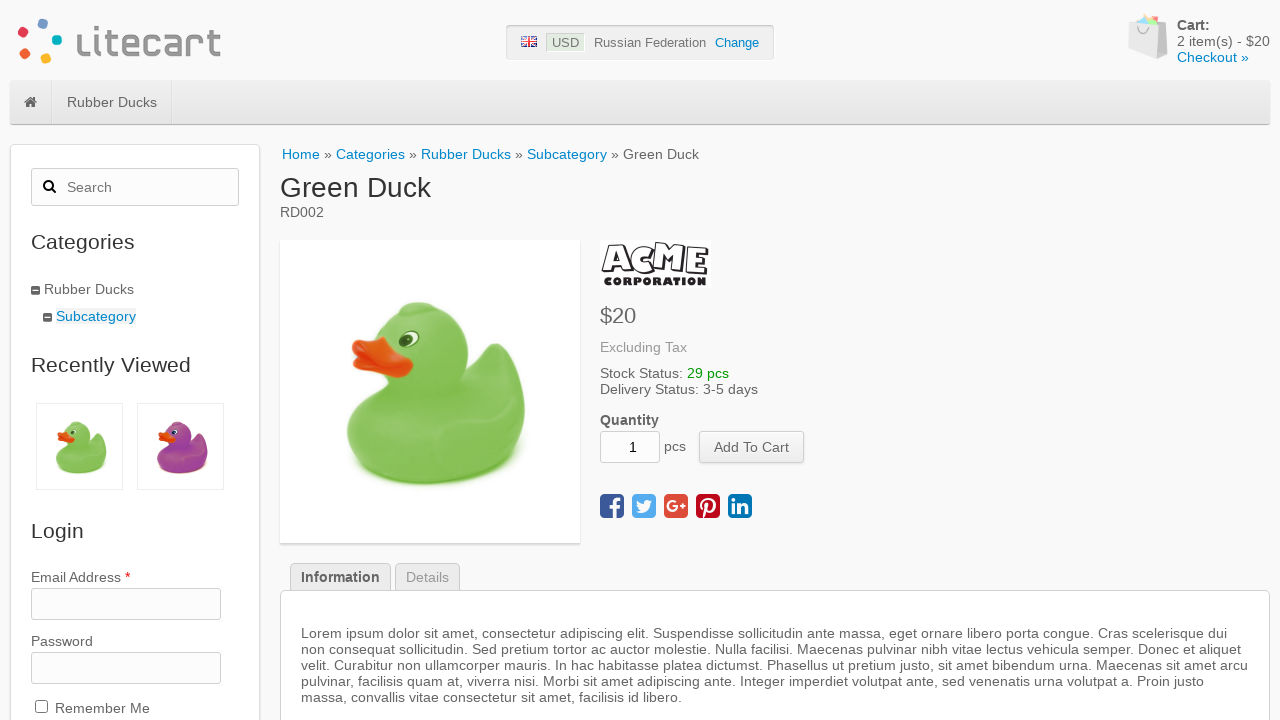

Clicked on cart to open it at (1197, 41) on #cart
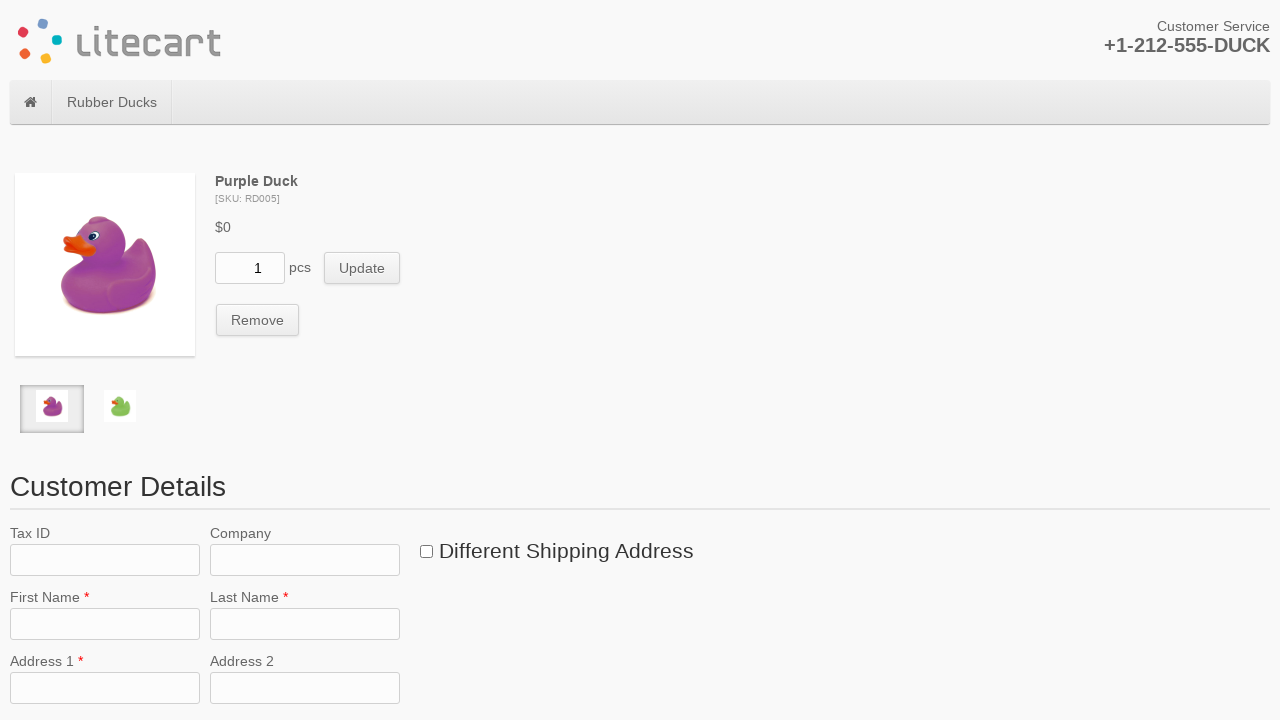

Waited for cart total price element to load
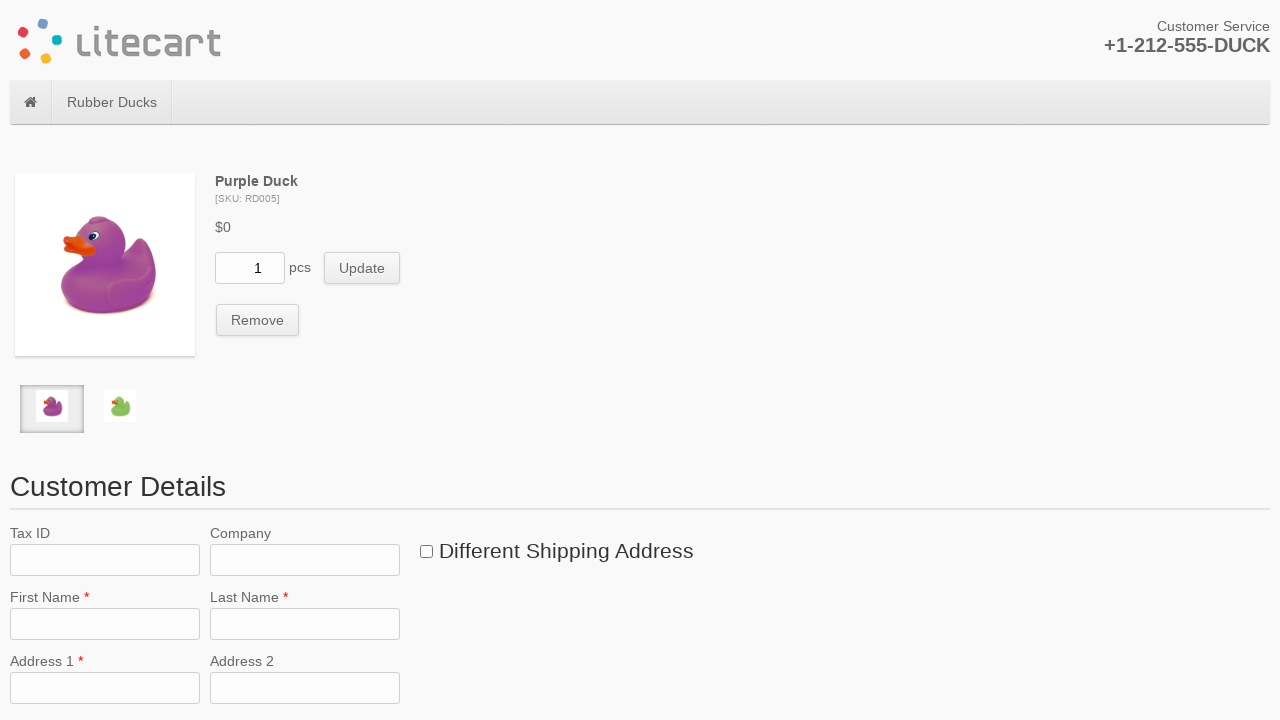

Retrieved cart total price: $20.00
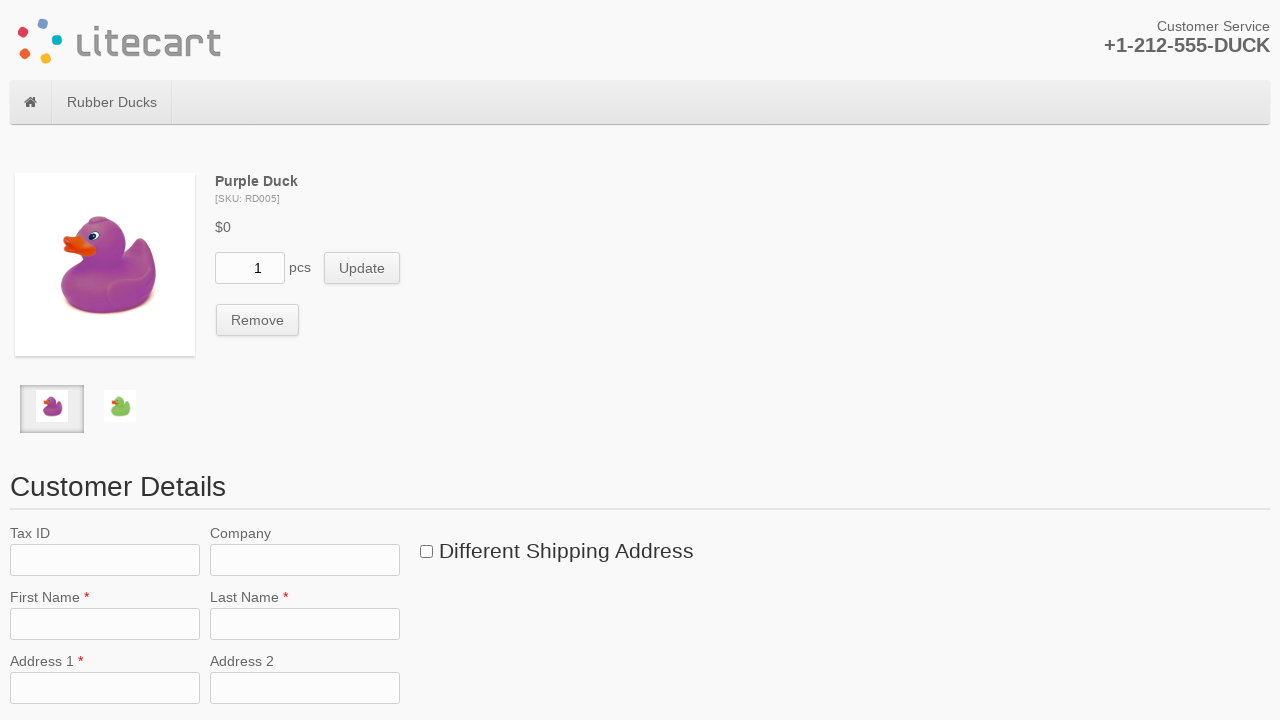

Verified total price is $20.00
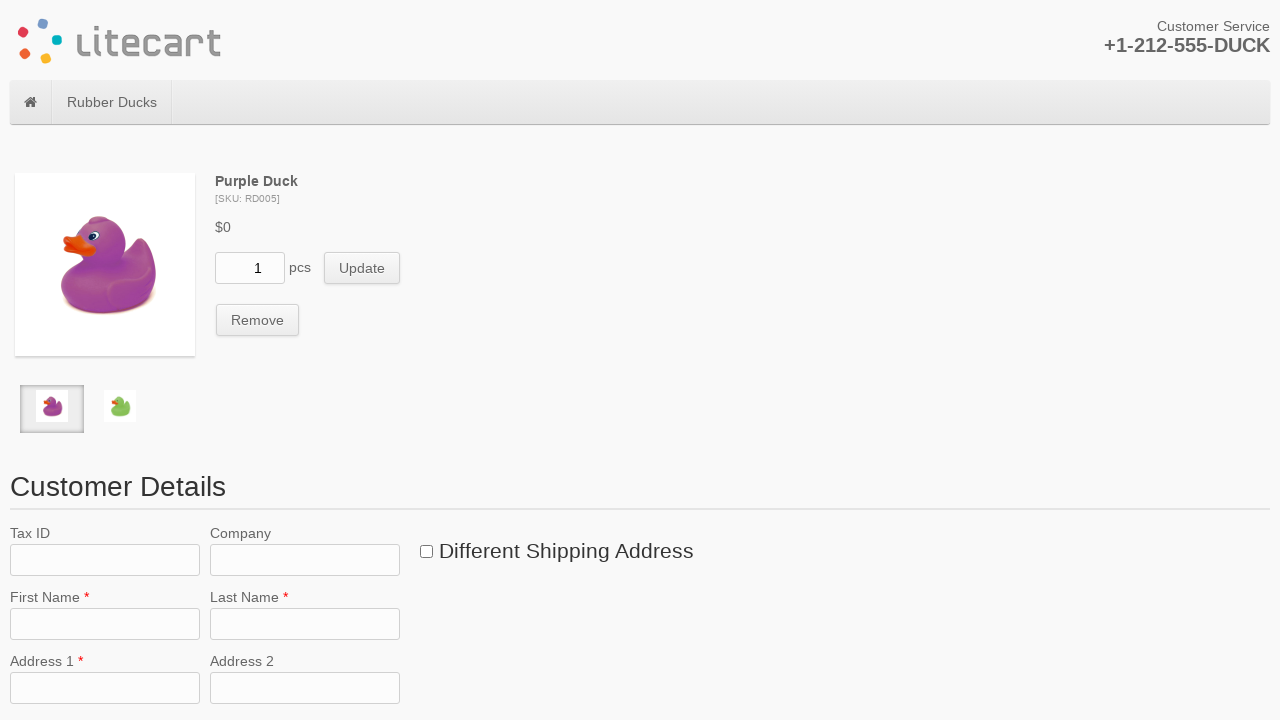

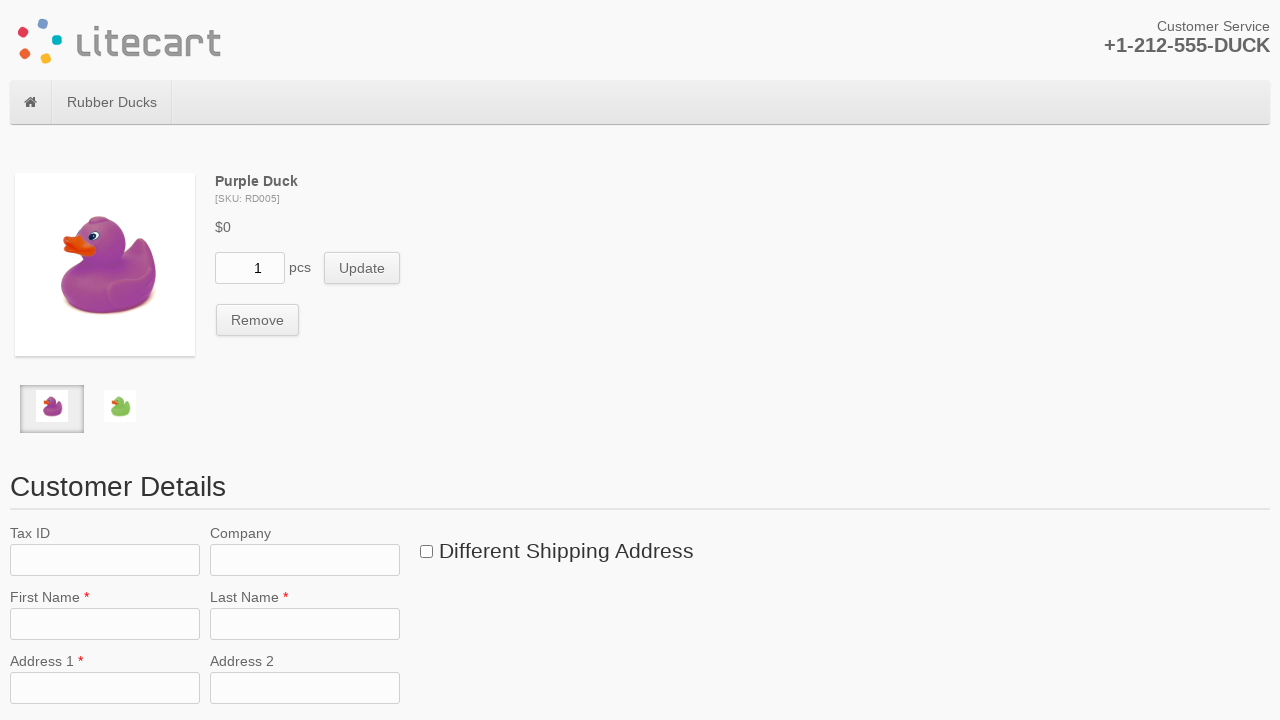